Navigates to the Rahul Shetty Academy Automation Practice page and retrieves the text from a button element in the header using parent-child XPath navigation.

Starting URL: https://rahulshettyacademy.com/AutomationPractice/

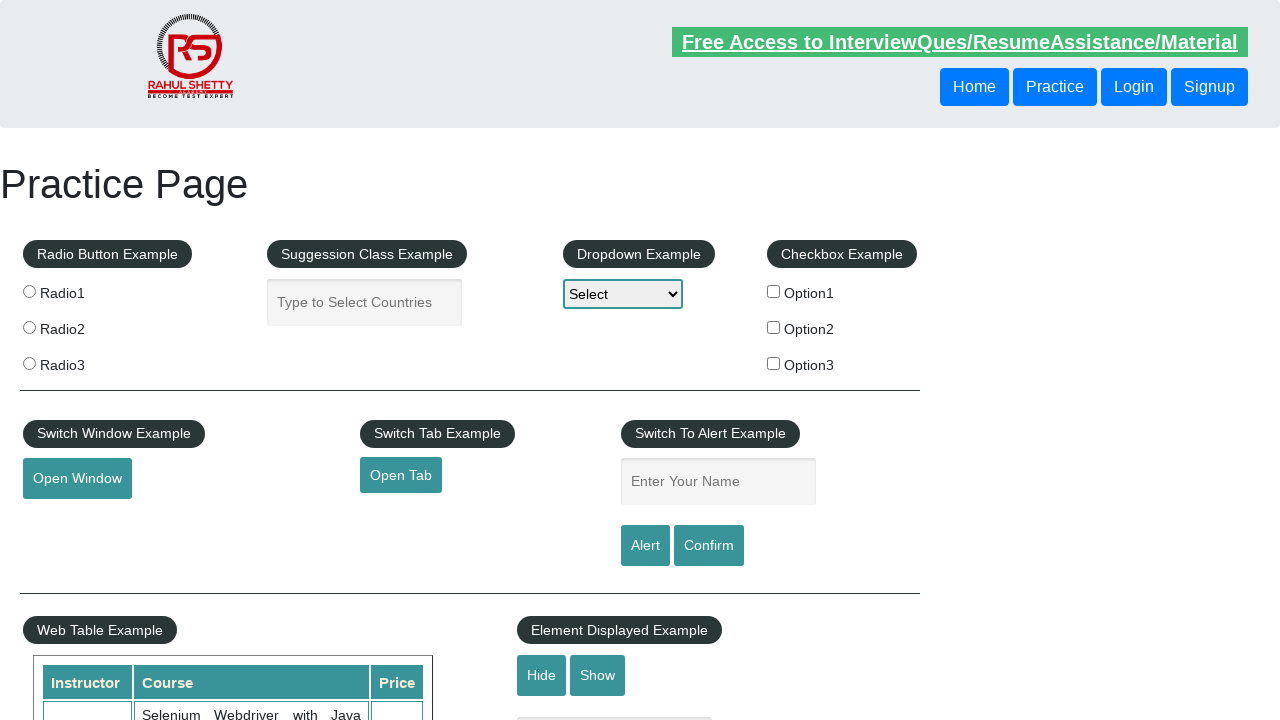

Navigated to Rahul Shetty Academy Automation Practice page
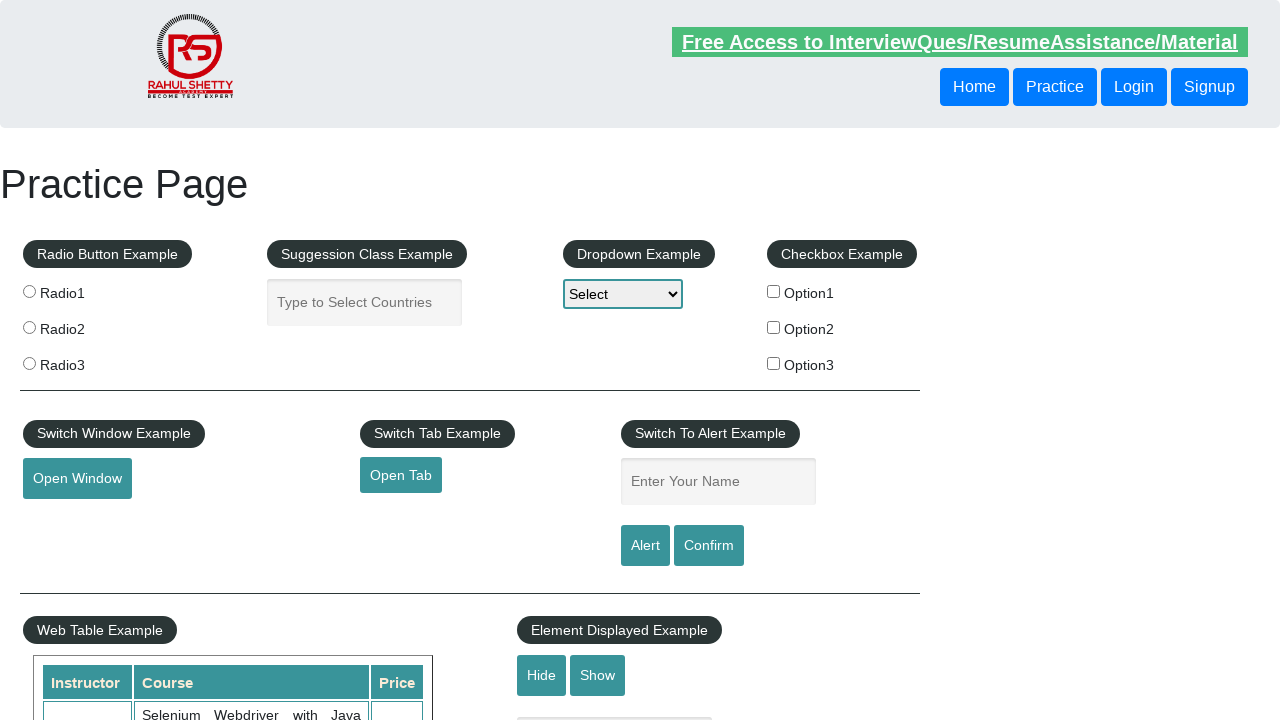

Located header button using parent-child XPath navigation
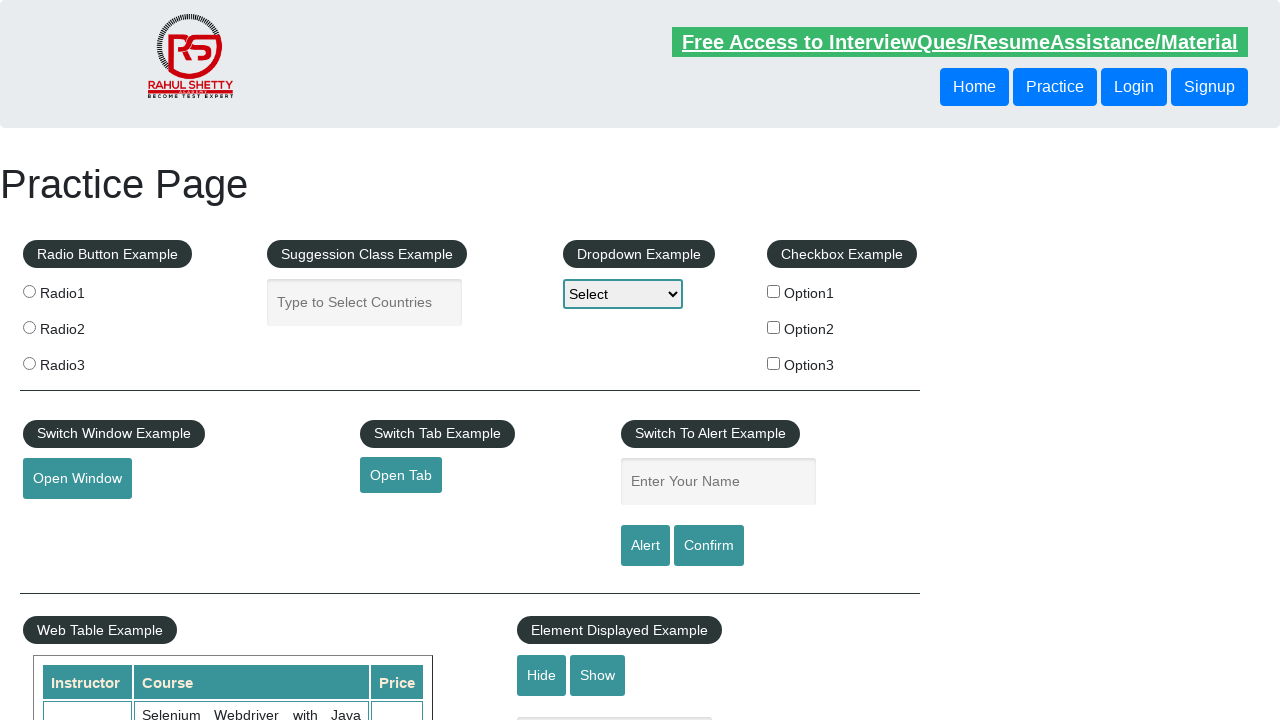

Header button became visible
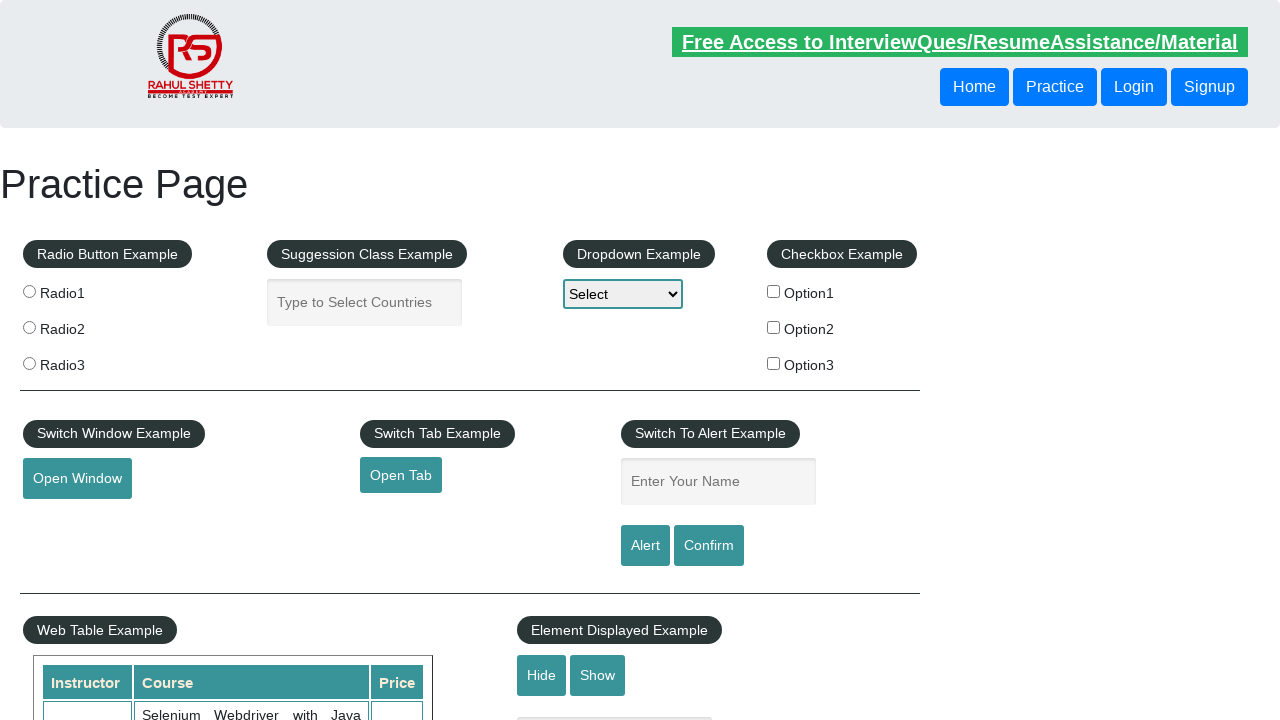

Retrieved button text: Login
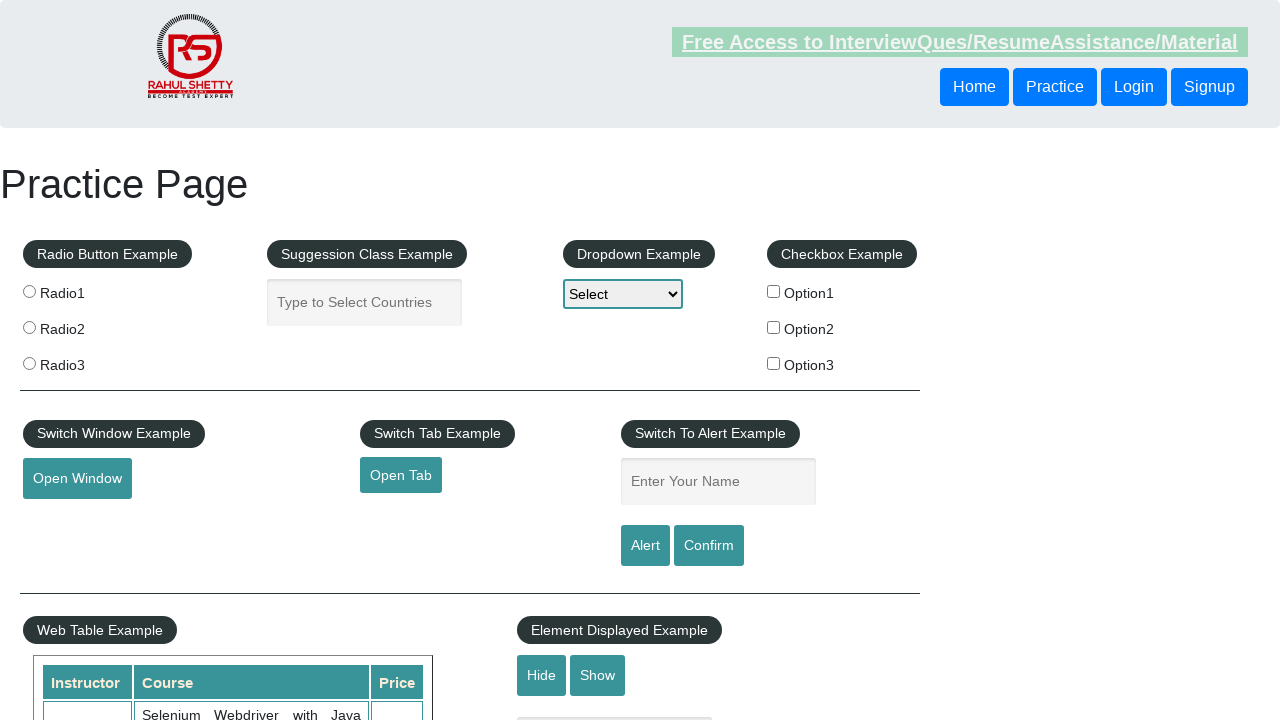

Printed button text to console
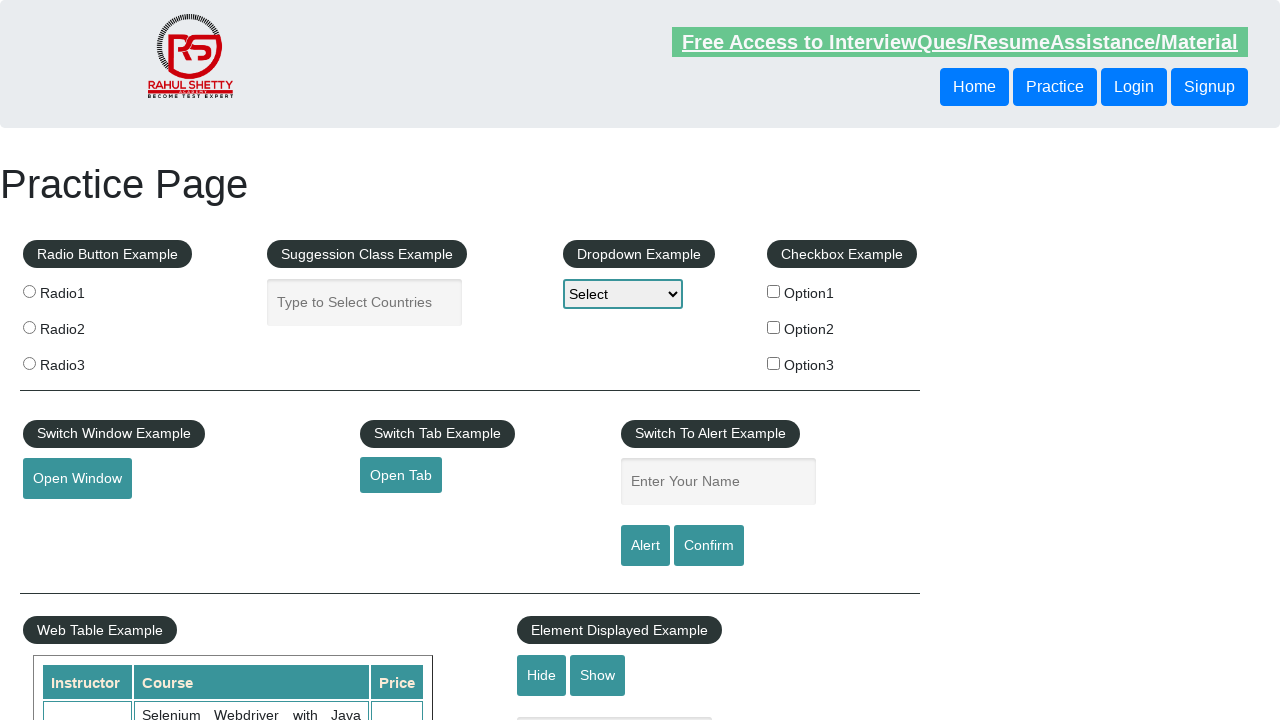

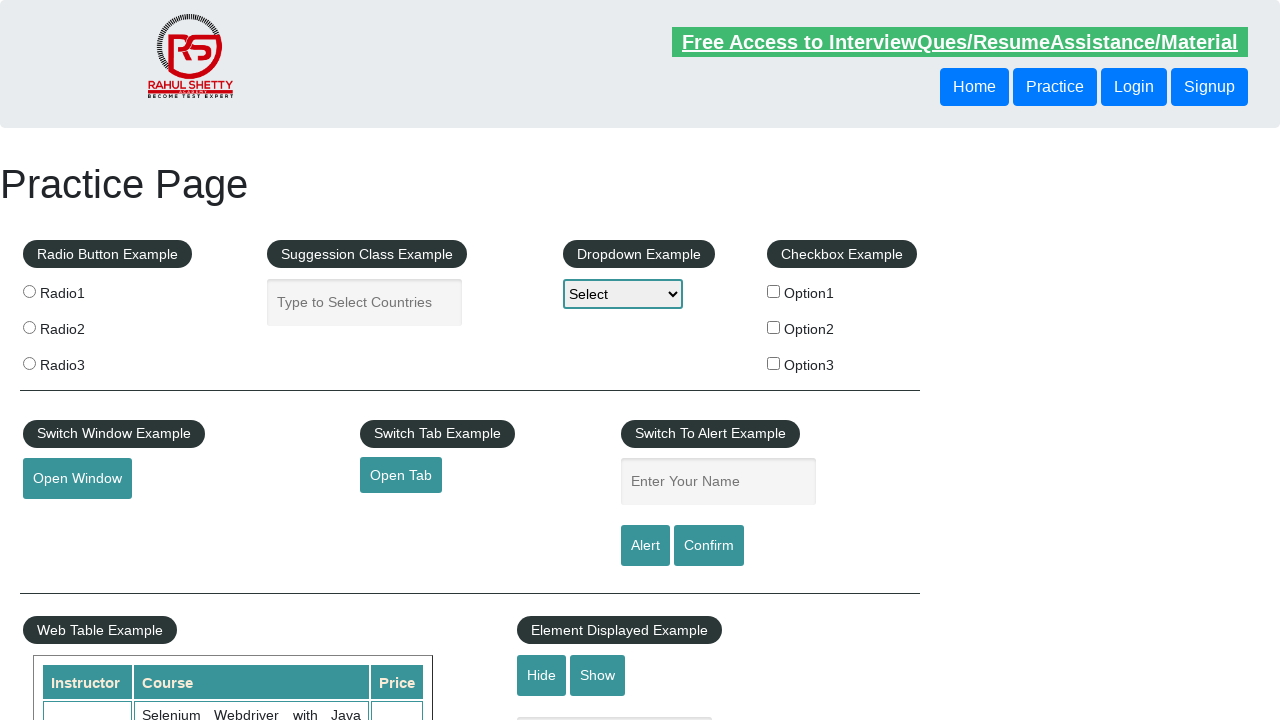